Tests hover functionality by navigating to the hovers page, hovering over an image, and verifying the displayed user information

Starting URL: https://the-internet.herokuapp.com/

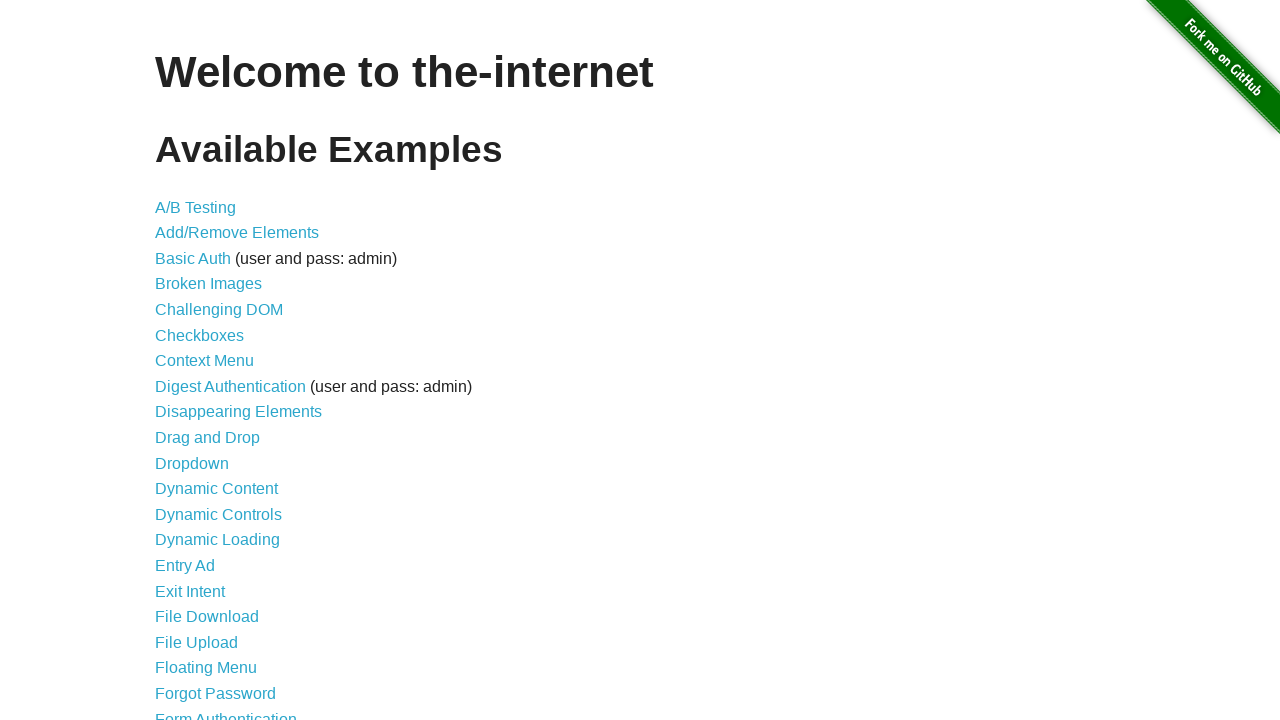

Clicked on Hovers link in navigation menu at (180, 360) on xpath=//*[@id='content']/ul/li[25]/a
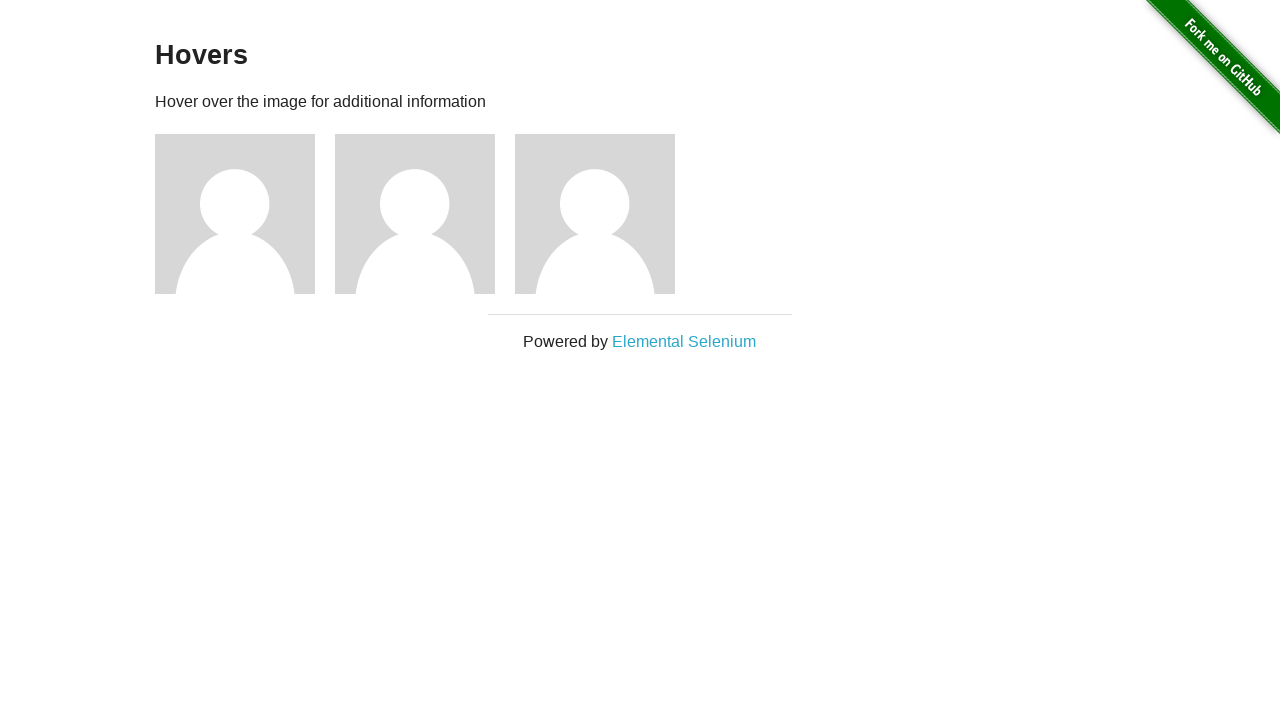

Located the first image element
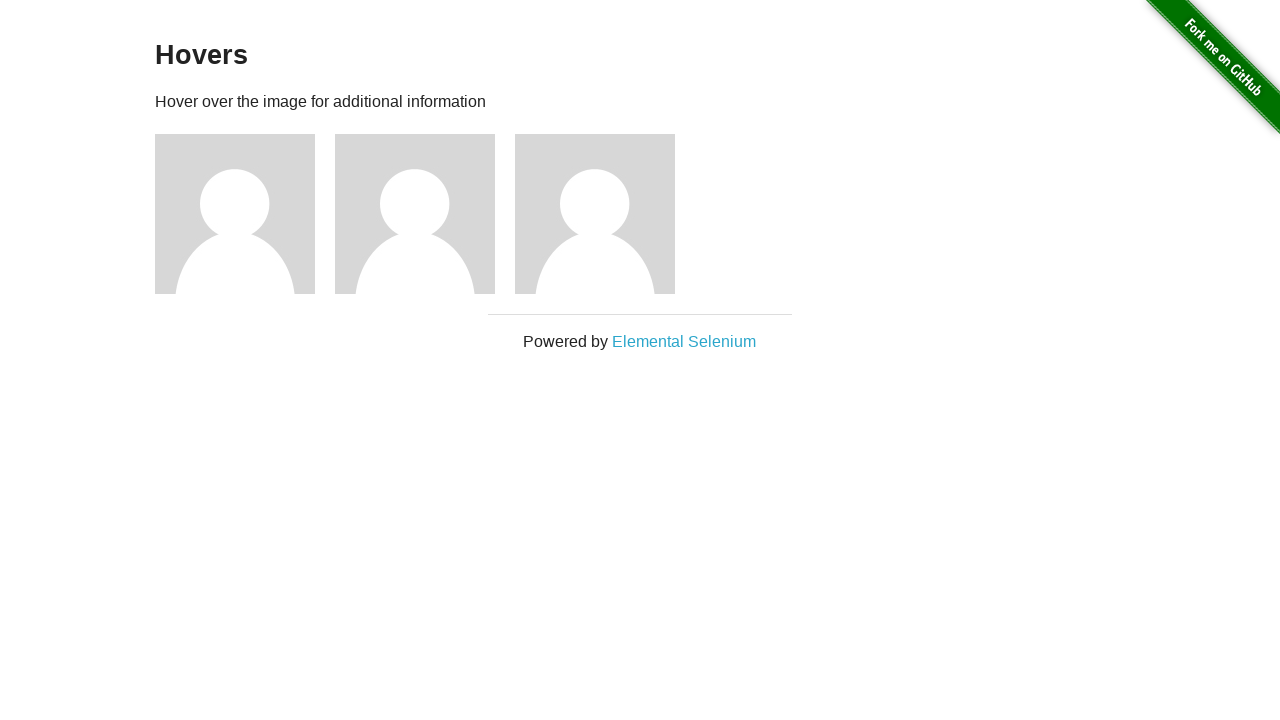

Hovered over the first image at (235, 214) on xpath=//*[@id='content']/div/div[1]/img
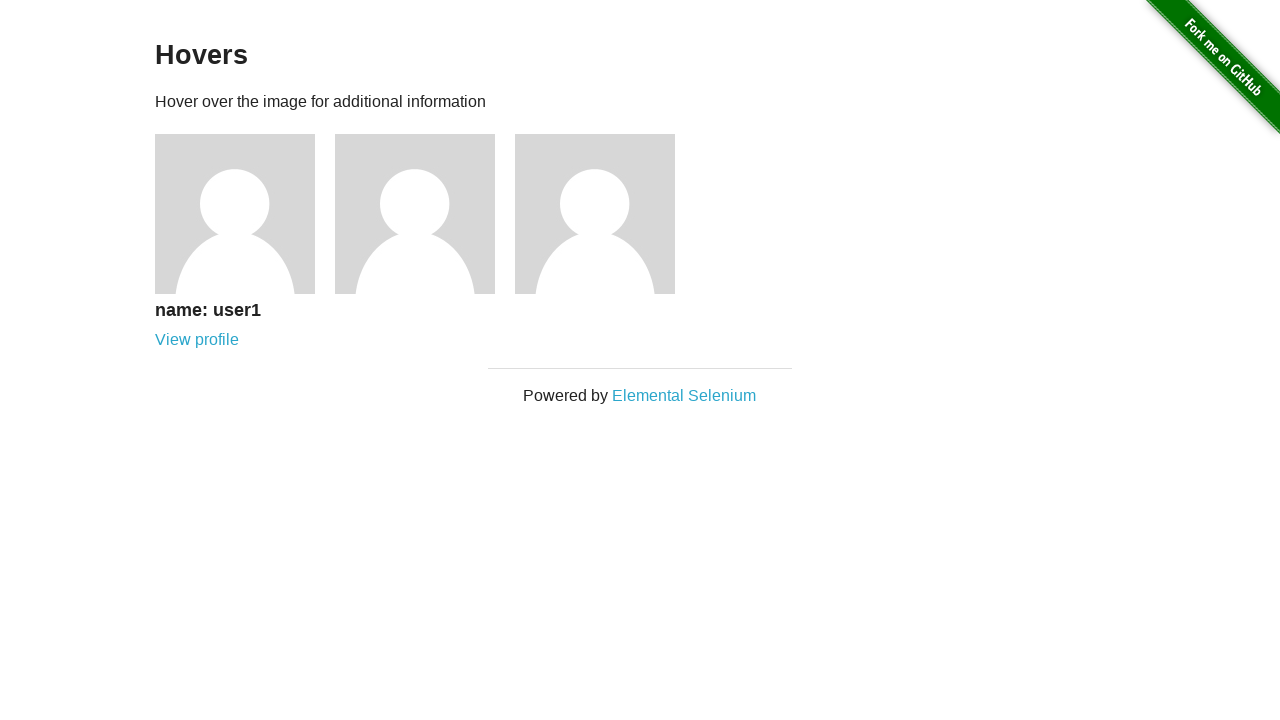

User information appeared after hovering over image
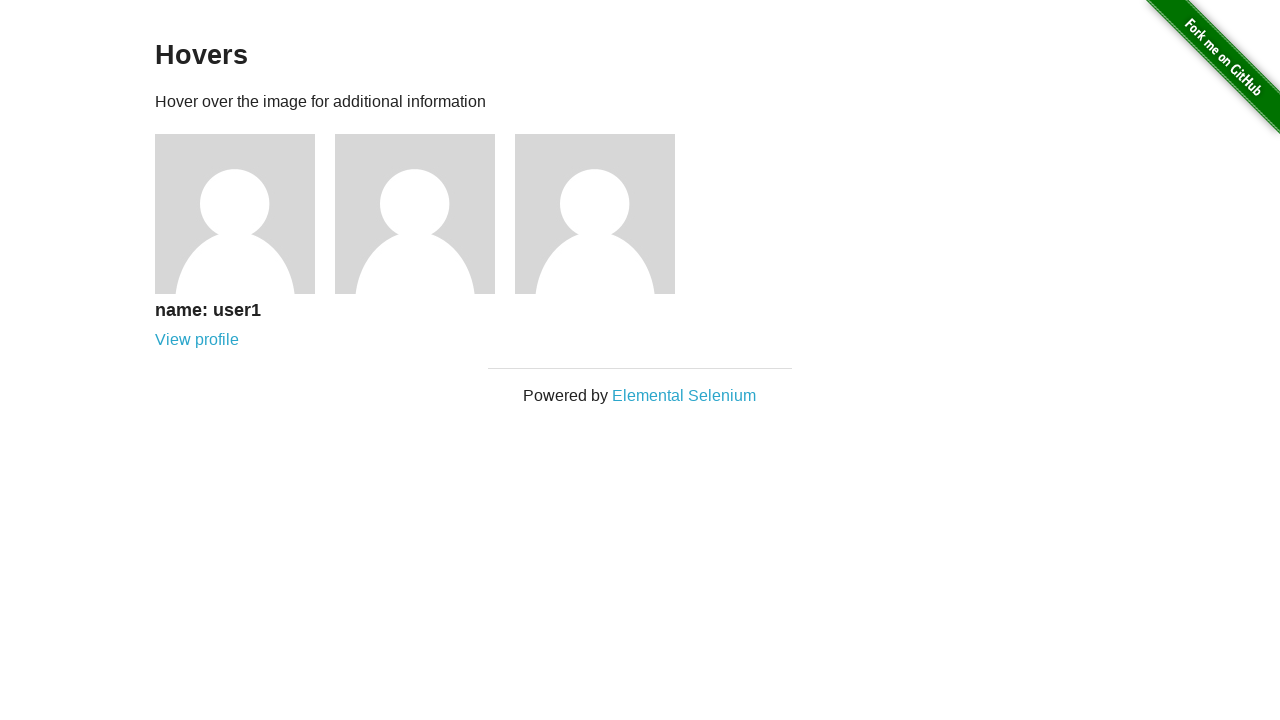

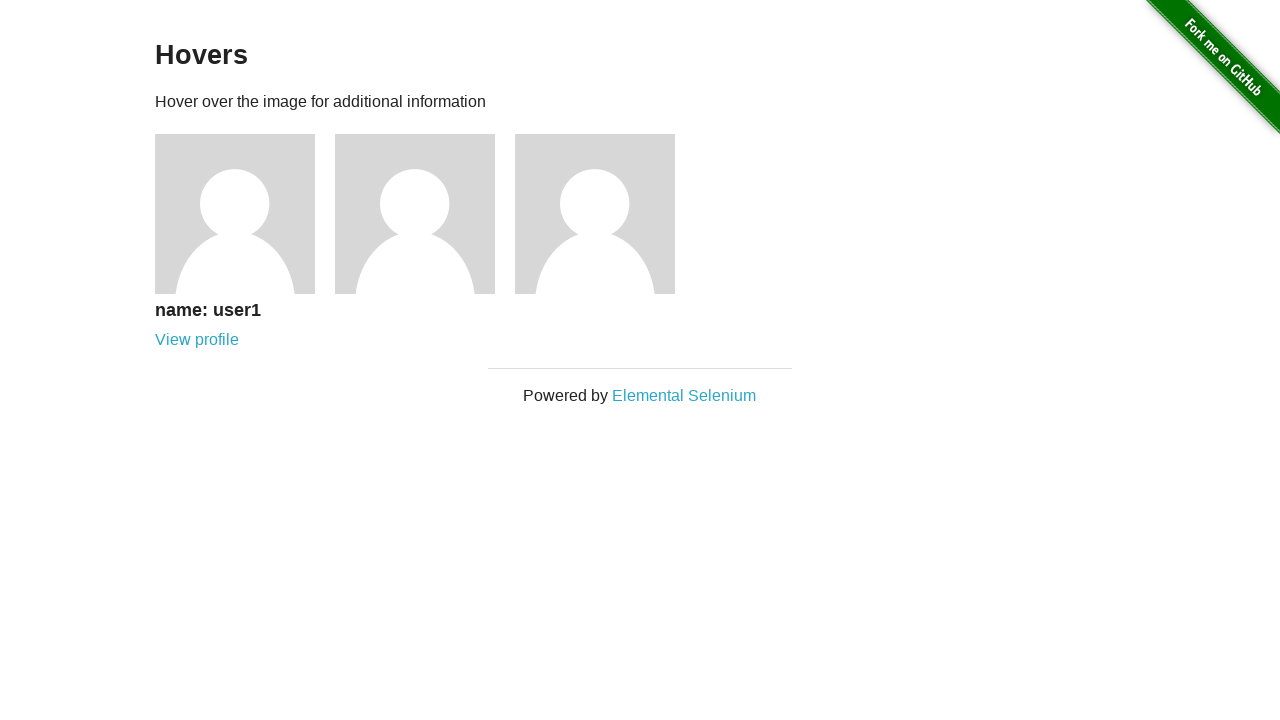